Tests user registration functionality by navigating to the registration page, filling out the registration form with name, unique email, password, selecting administrator option, and verifying successful registration message.

Starting URL: https://front.serverest.dev/login

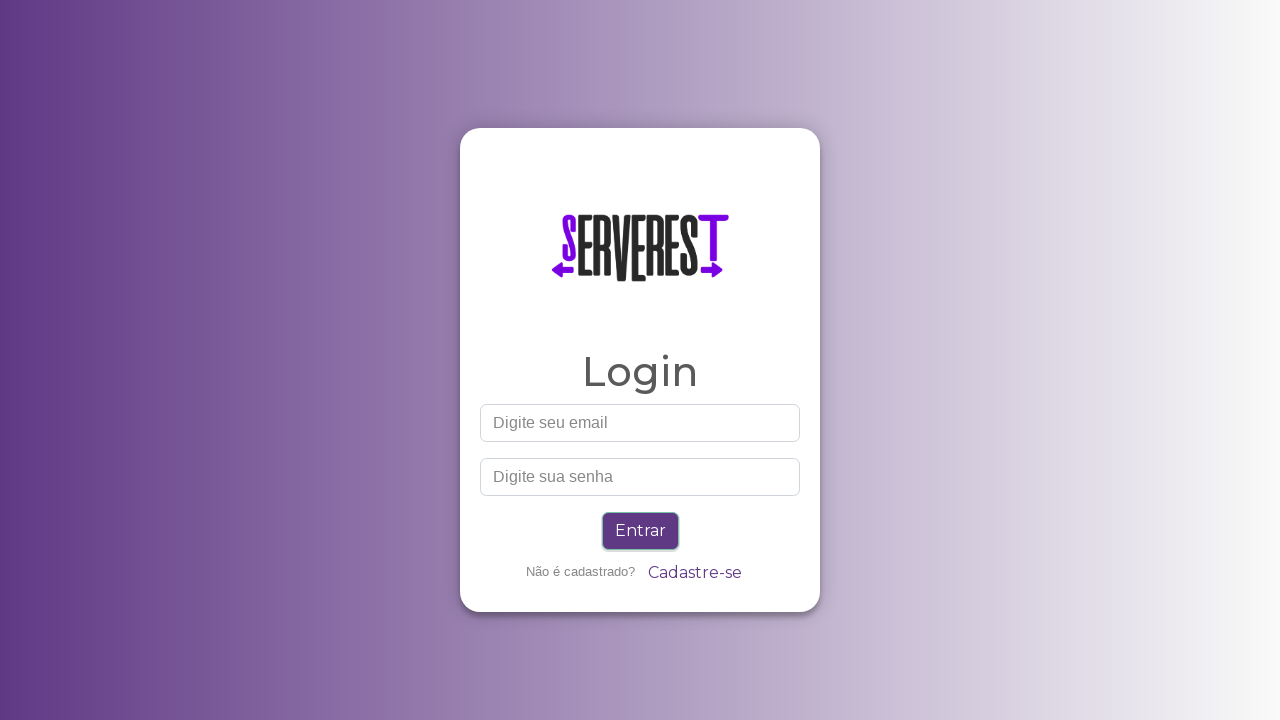

Set viewport size to 1366x720
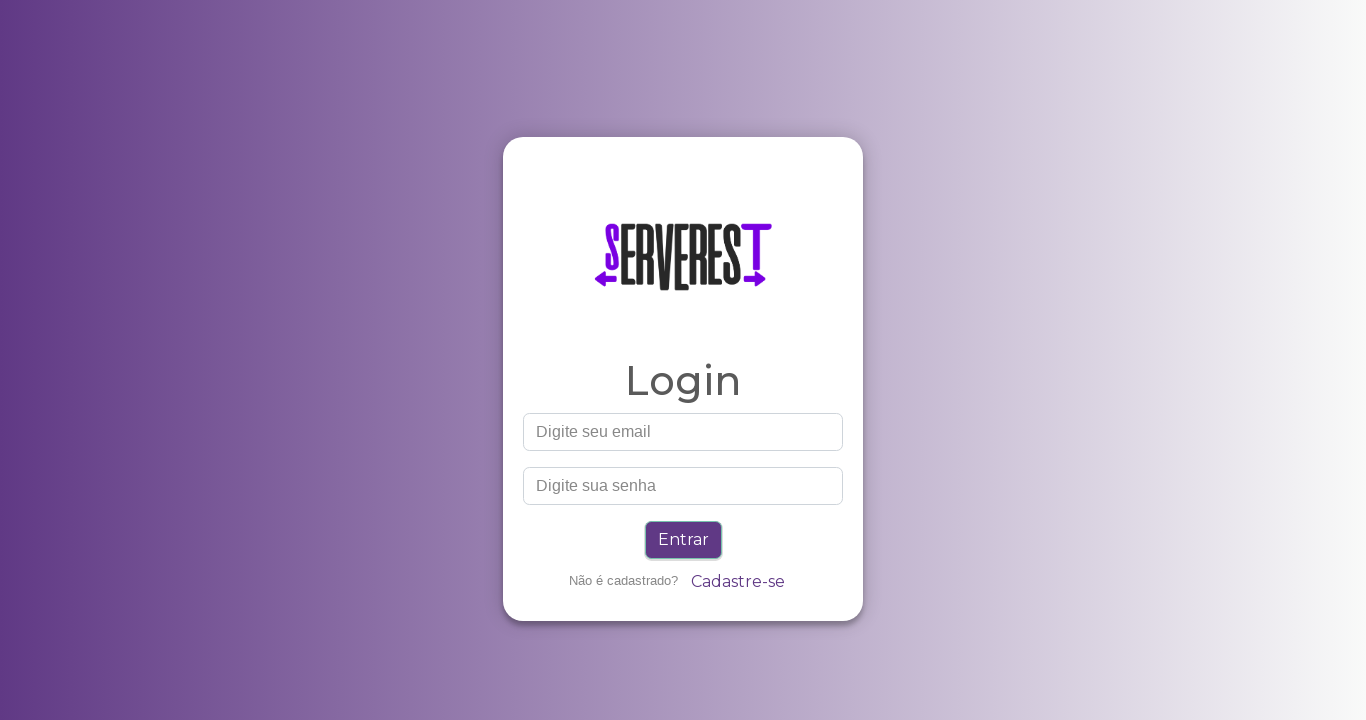

Located 'Cadastre-se' (Register) link
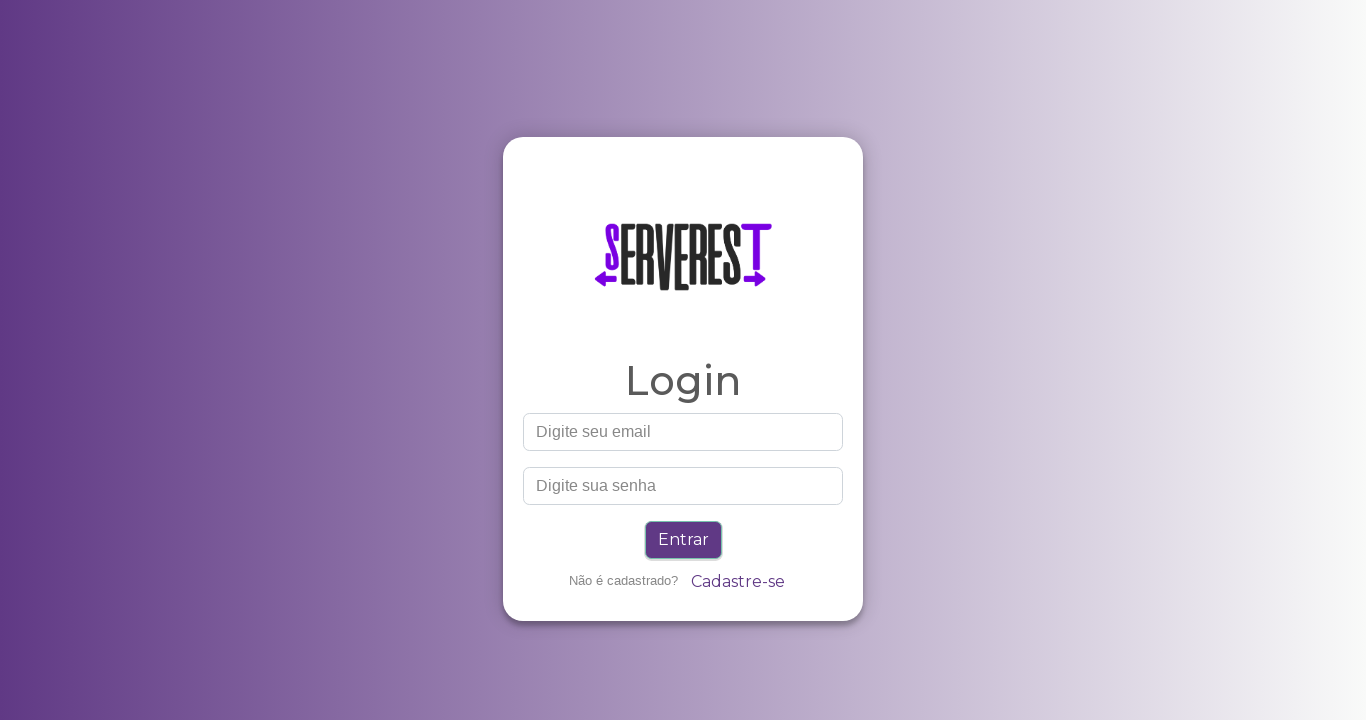

Register link is now visible and ready
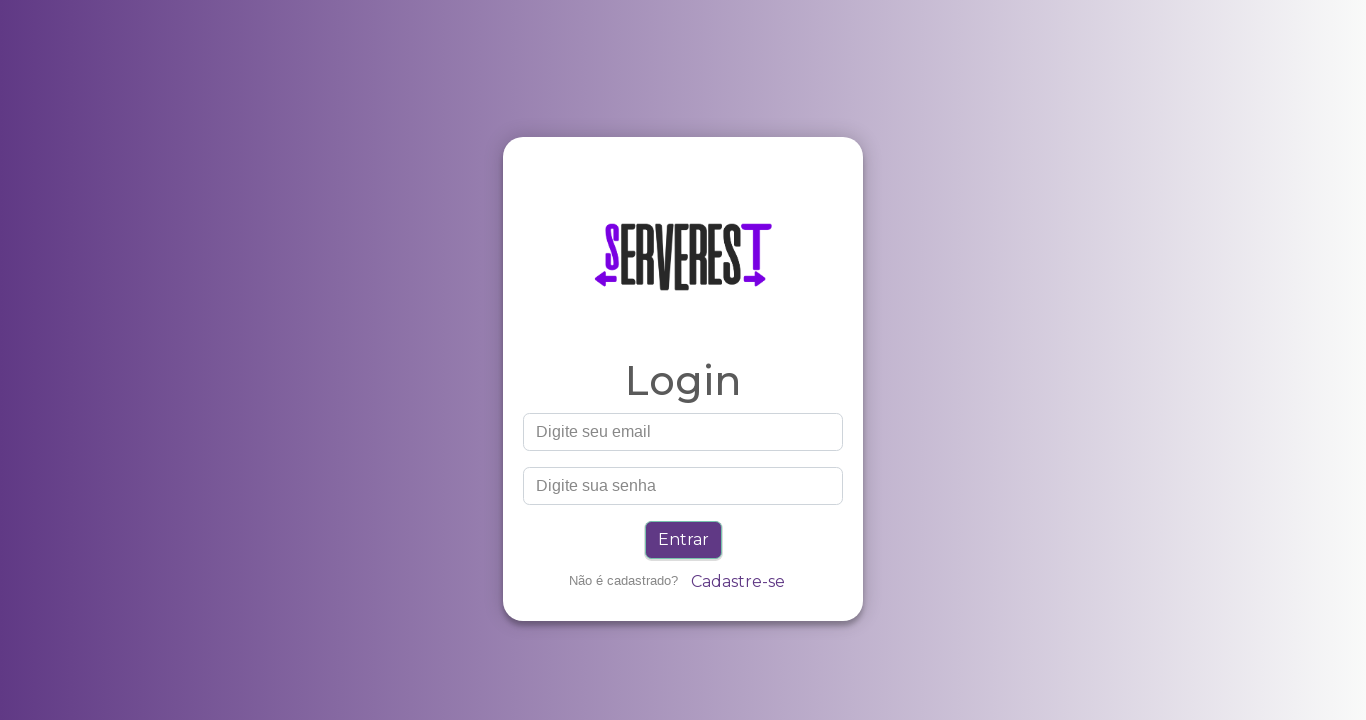

Clicked 'Cadastre-se' link to navigate to registration page at (738, 582) on a:has-text('Cadastre-se')
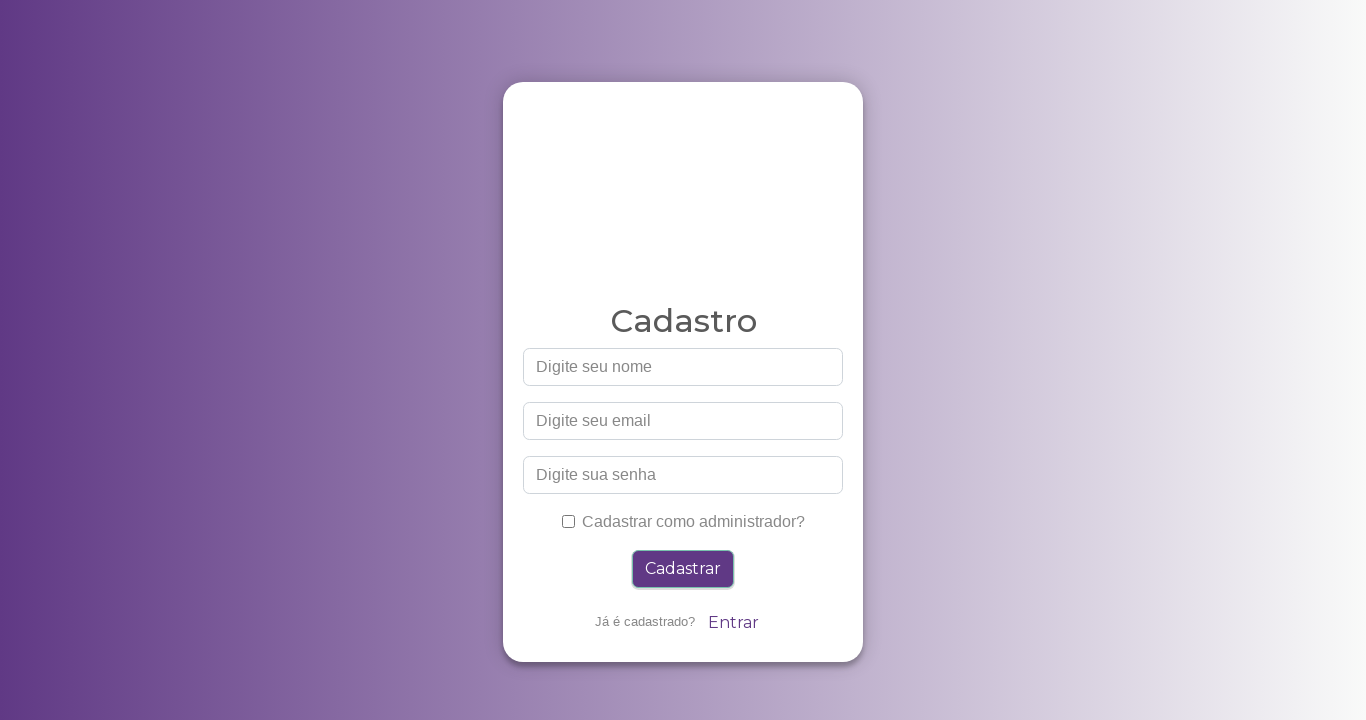

Clicked on name input field at (683, 367) on #nome
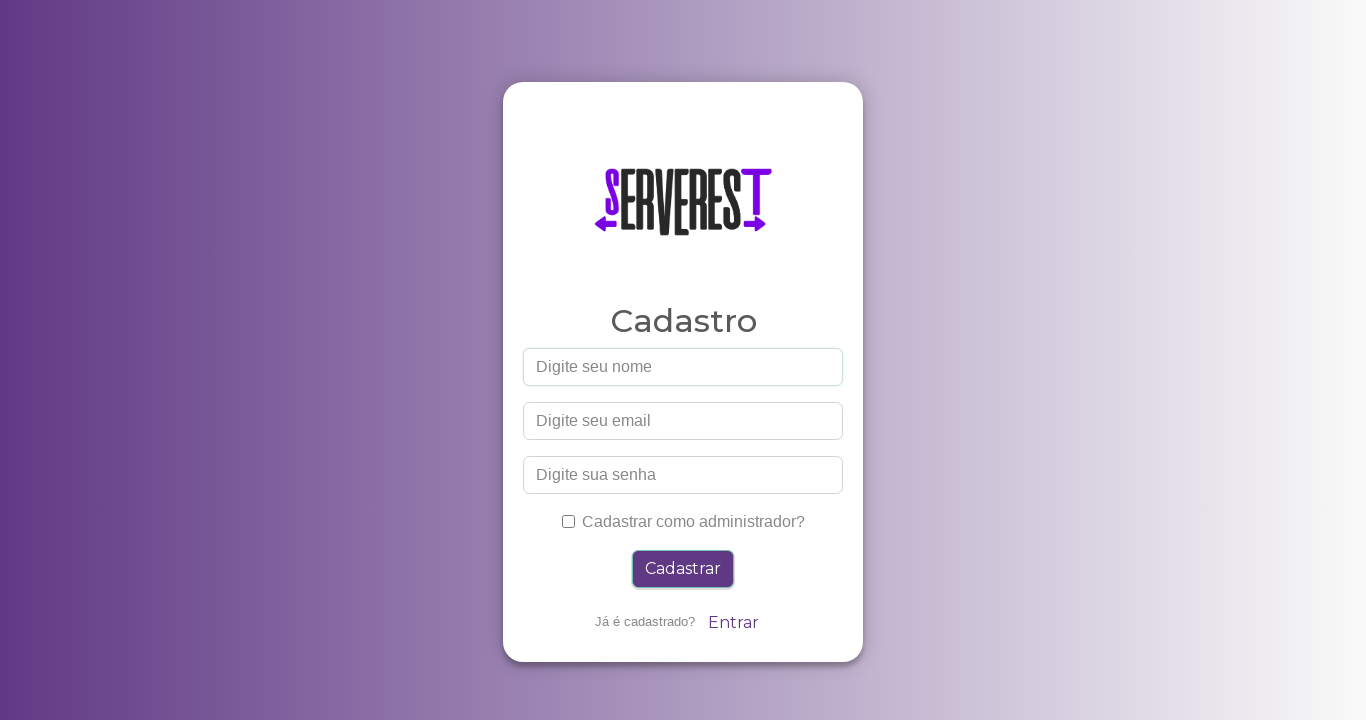

Filled name field with 'João' on #nome
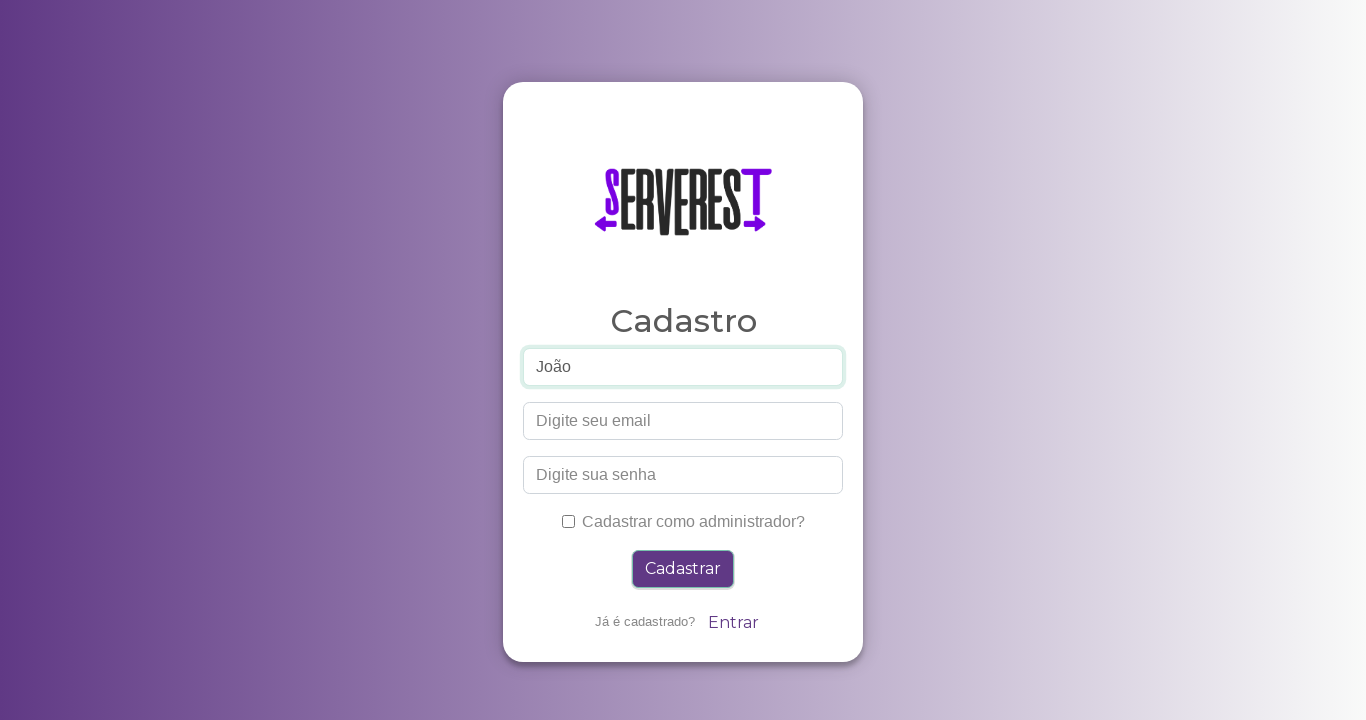

Clicked on email input field at (683, 421) on #email
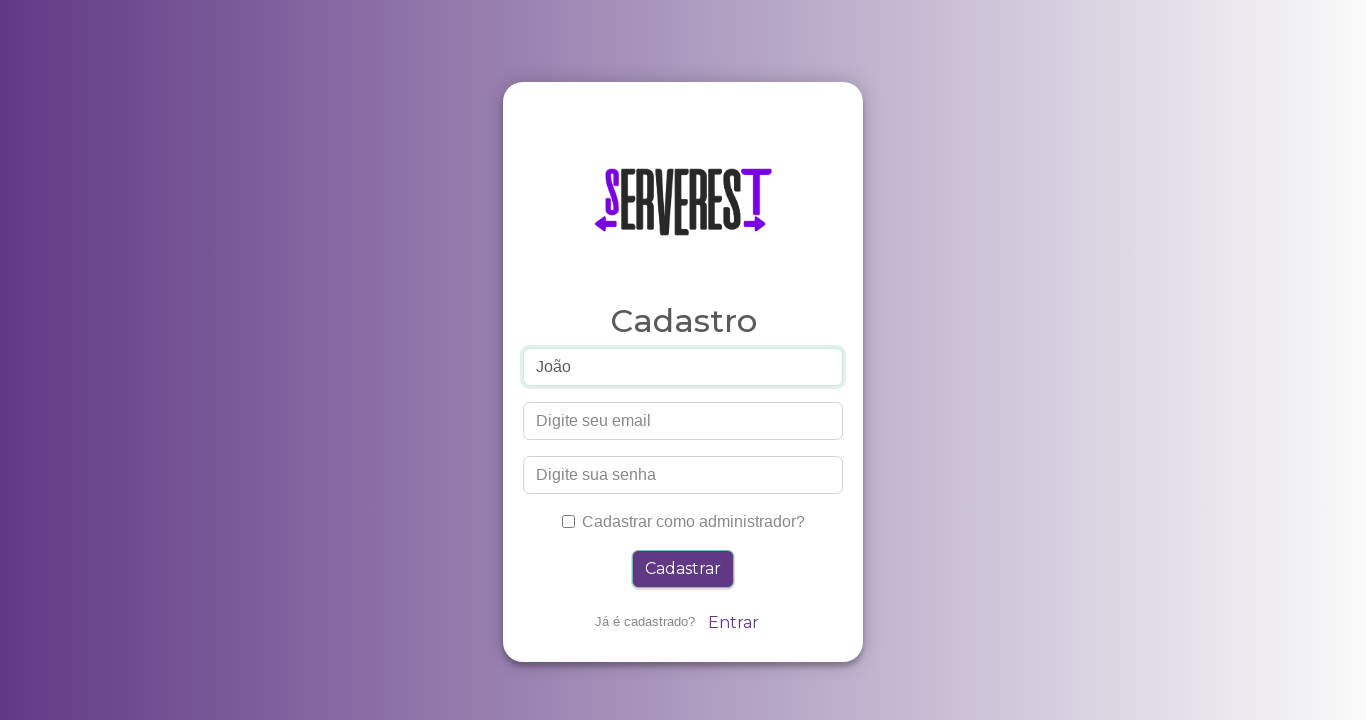

Filled email field with unique email 'joao2cd84985@email.com' on #email
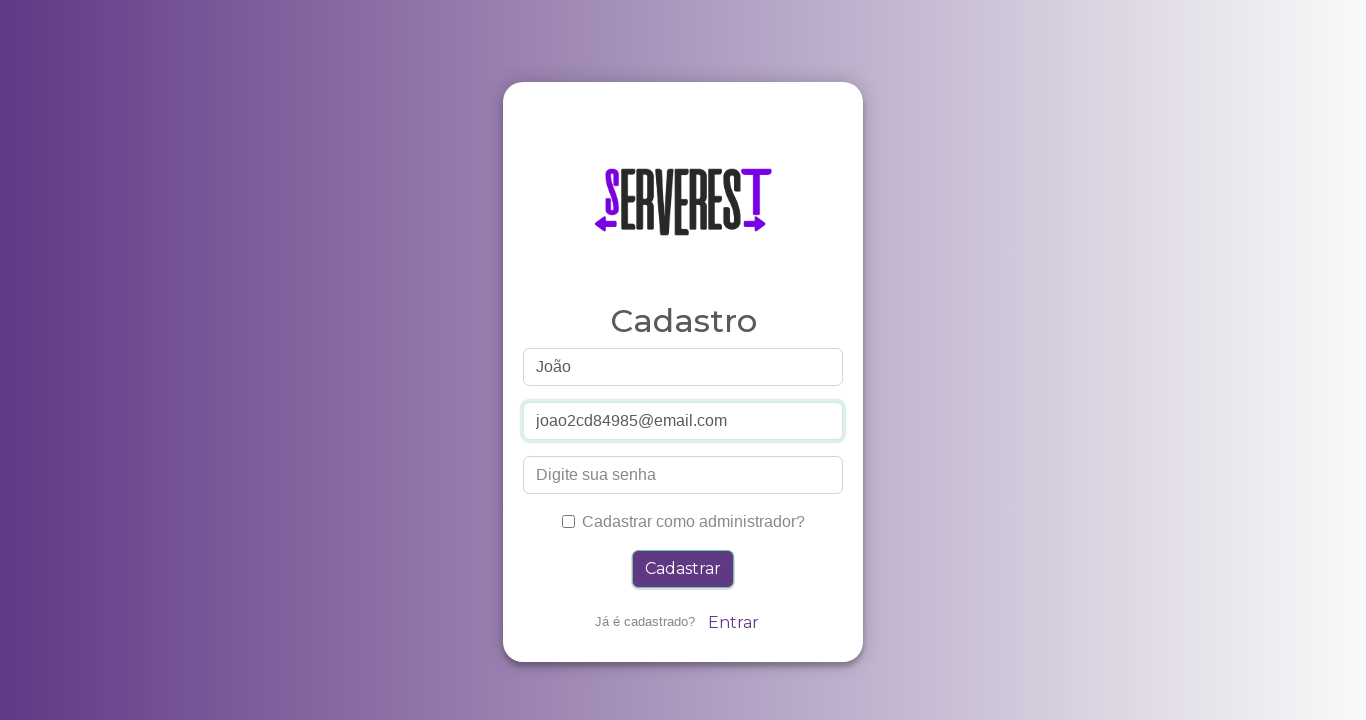

Clicked on password input field at (683, 475) on #password
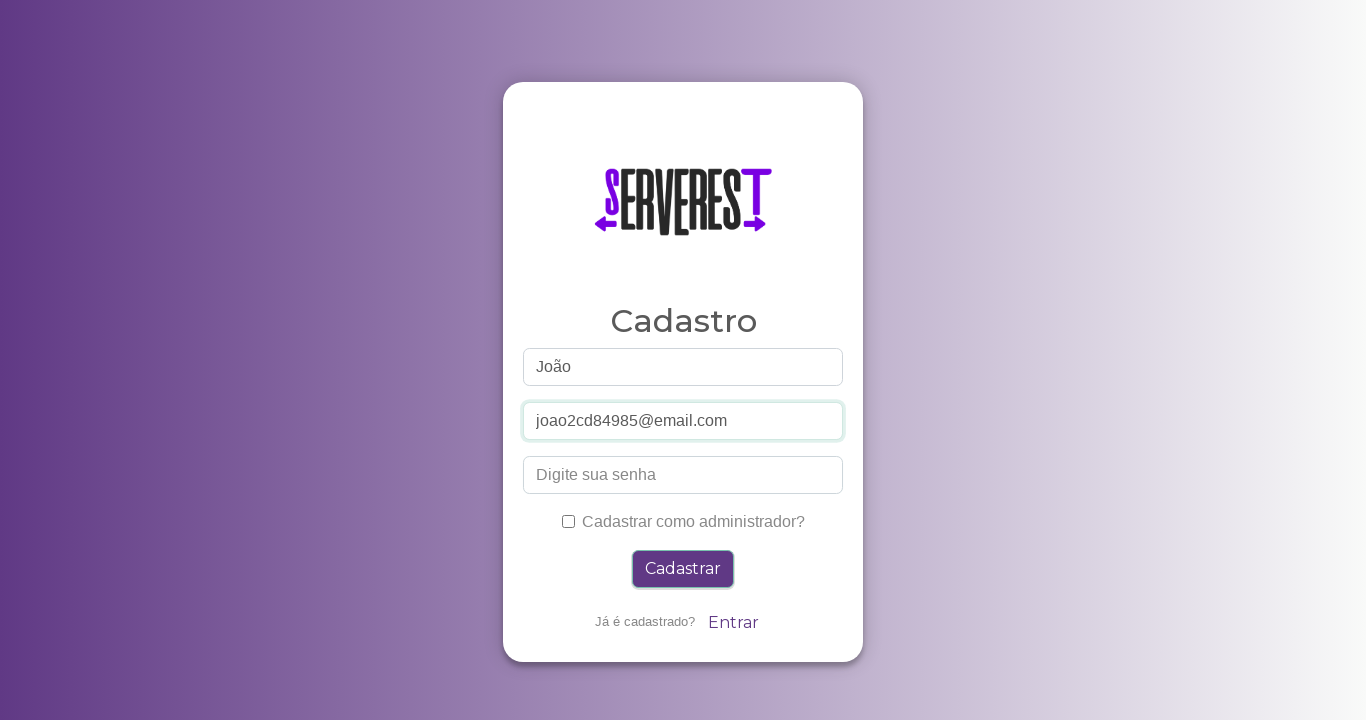

Filled password field with '123456' on #password
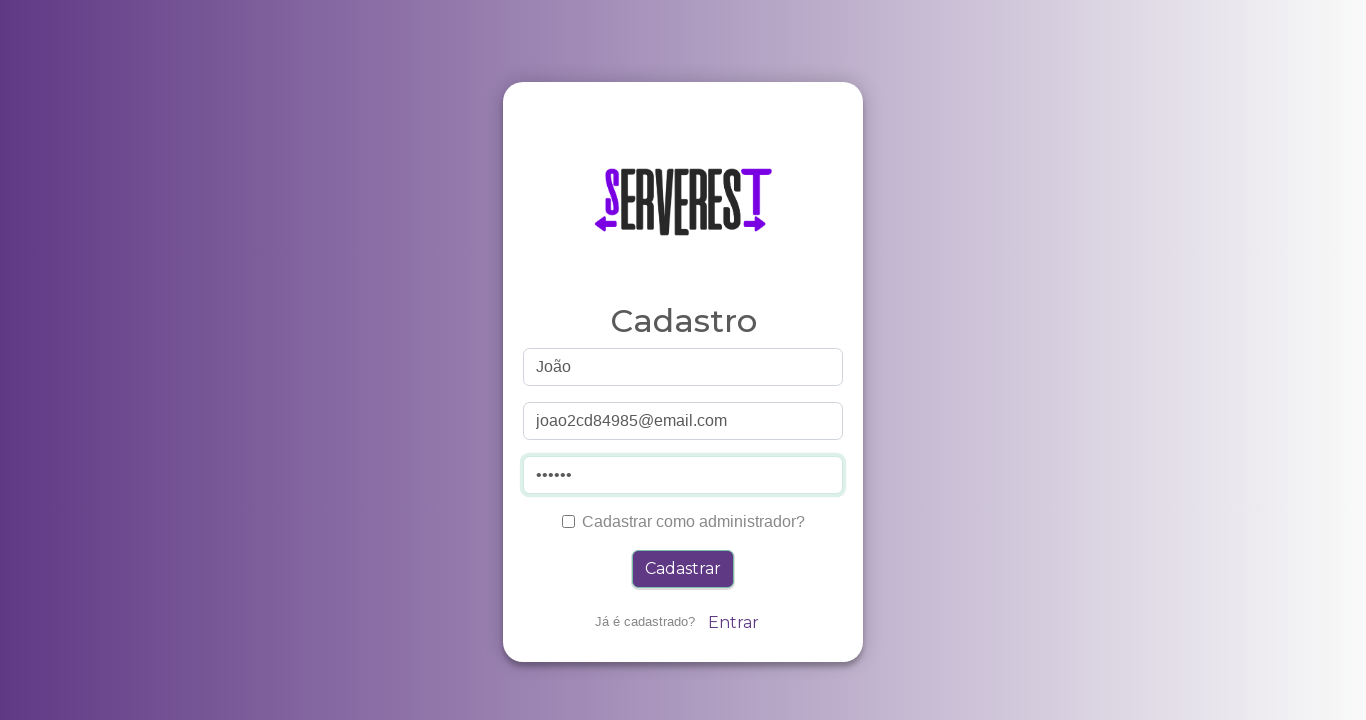

Clicked administrator checkbox at (568, 522) on #administrador
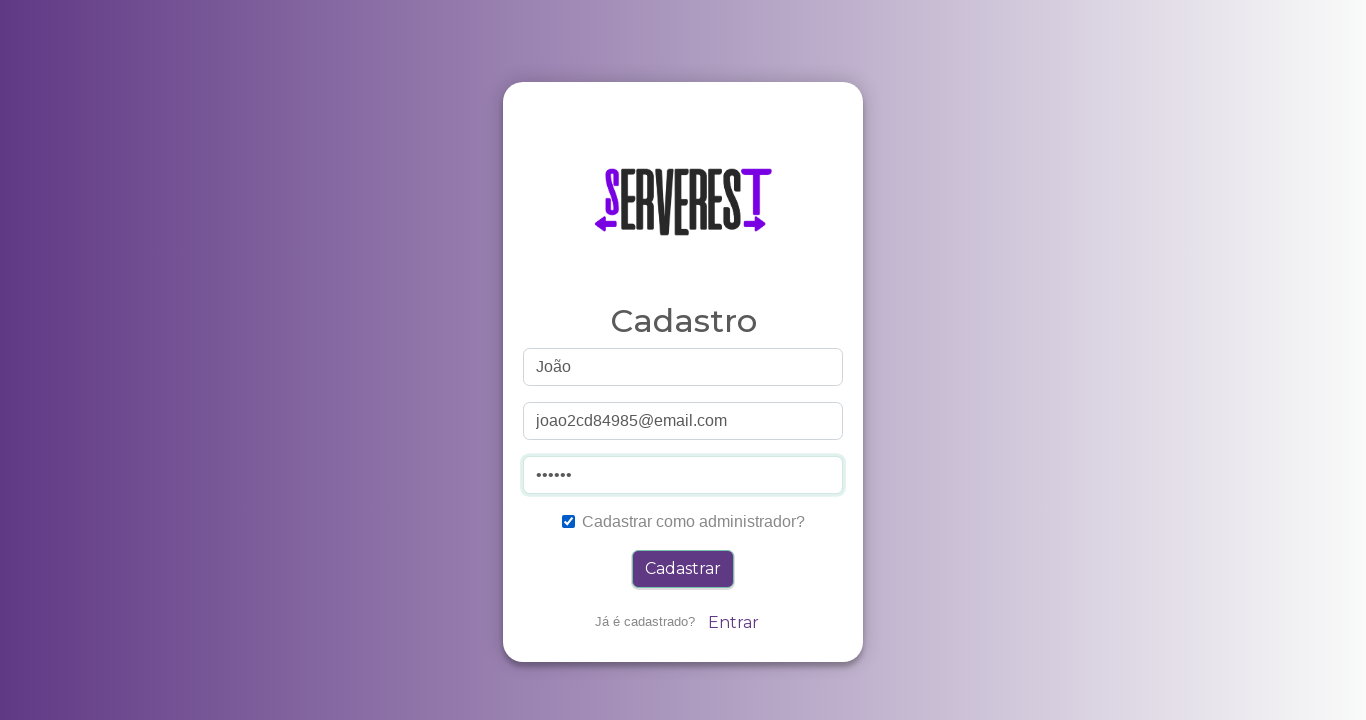

Clicked register button to submit registration form at (683, 569) on .btn-primary
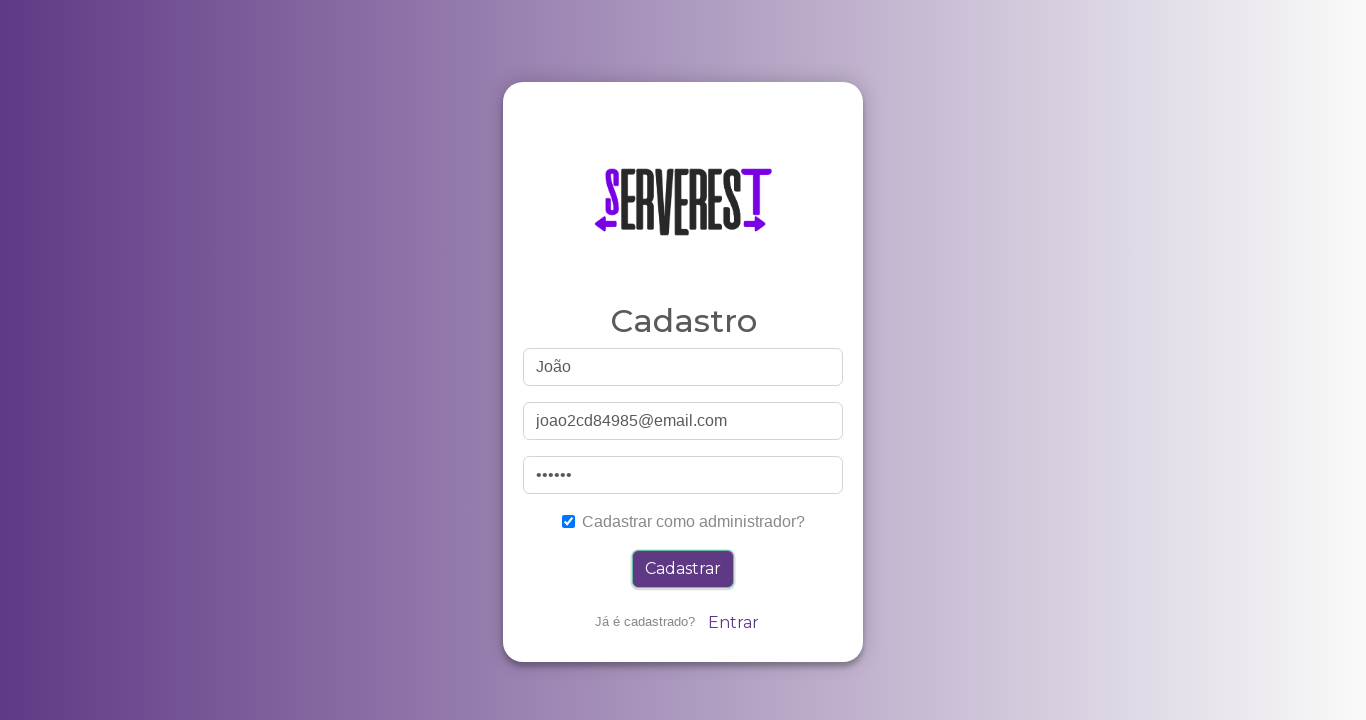

Located success message element
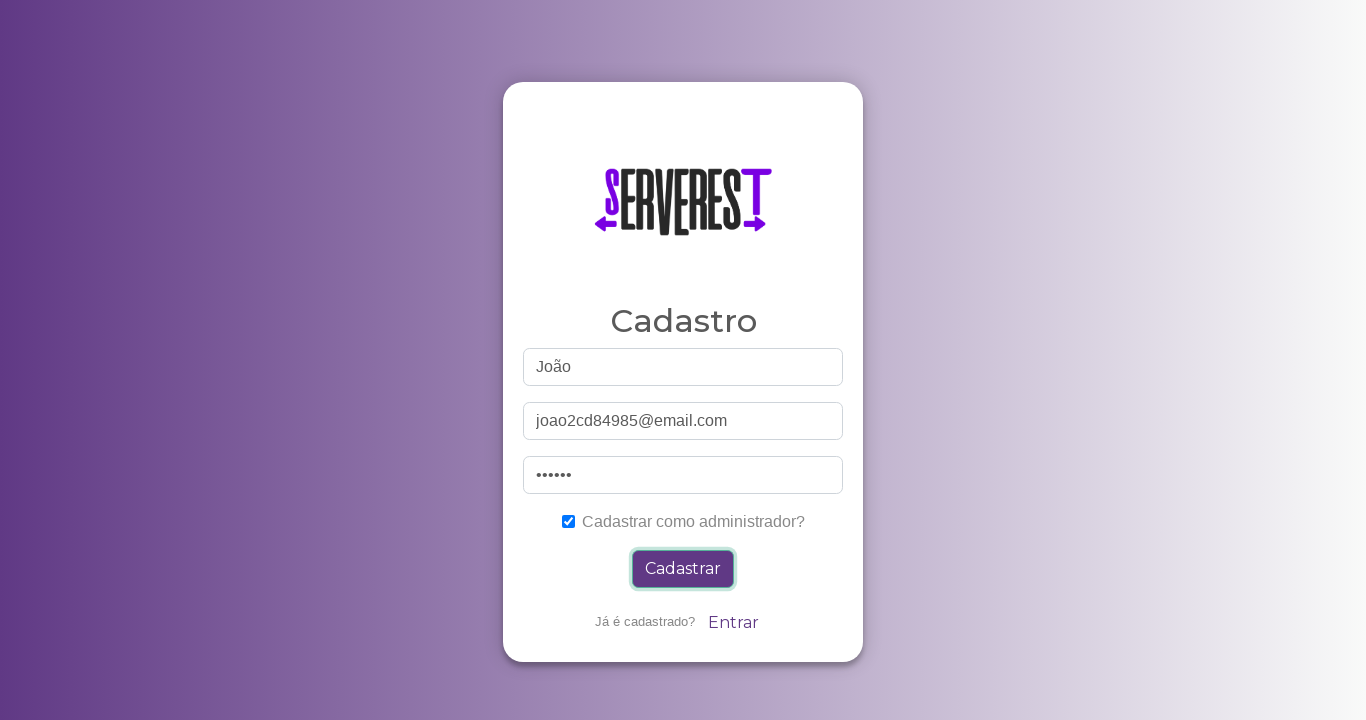

Verified successful registration message is displayed
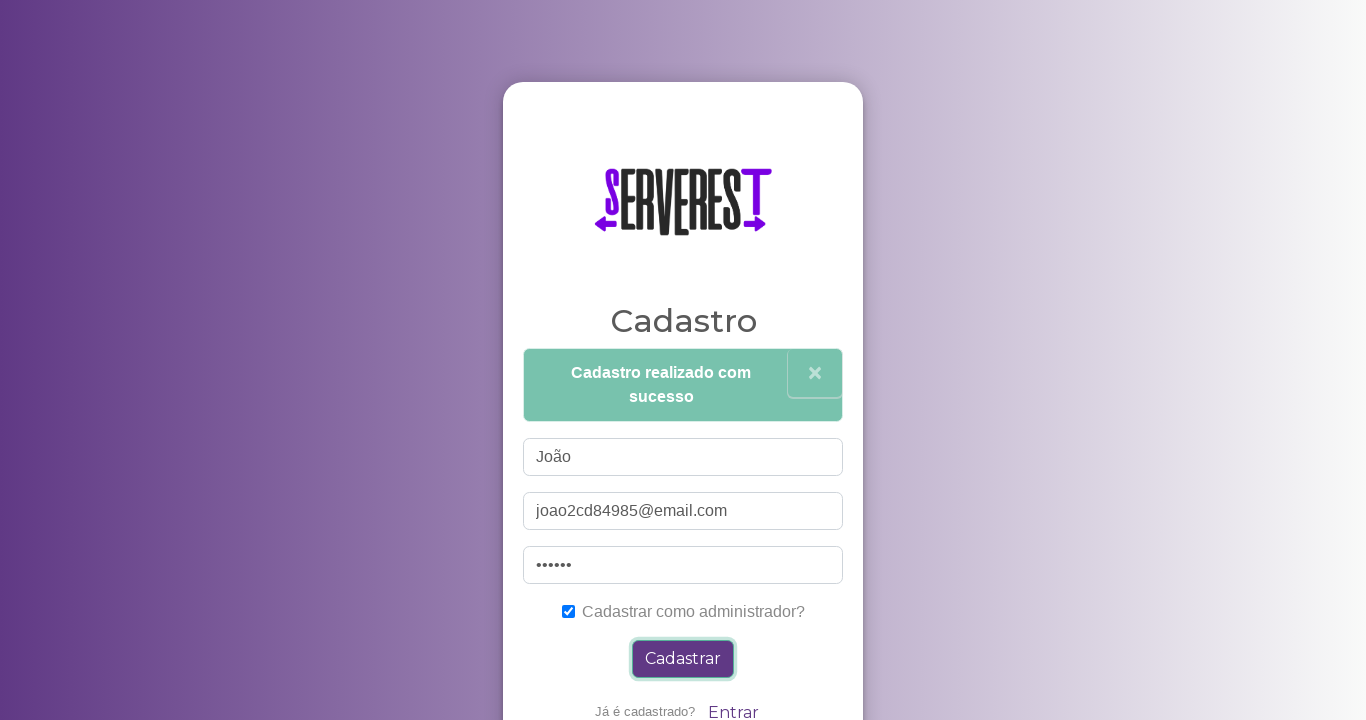

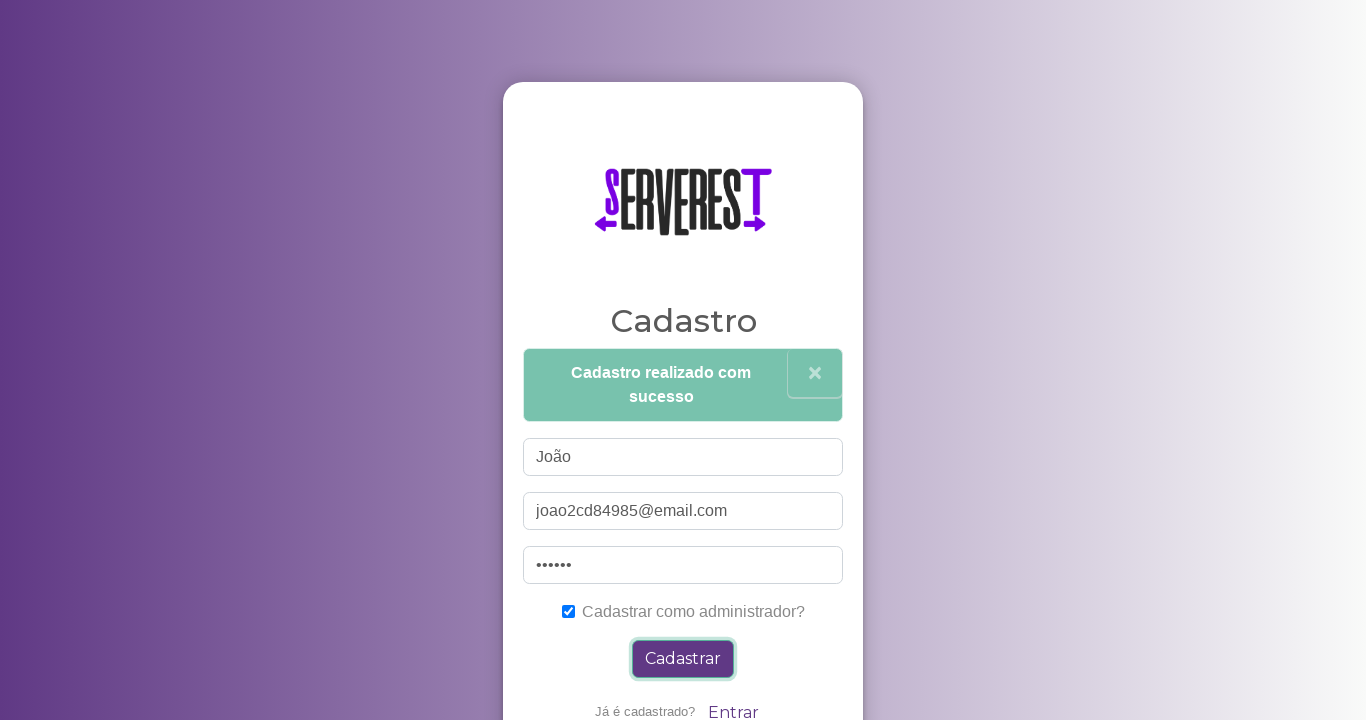